Tests navigation on the Selenium website by verifying the homepage title, clicking on the Downloads tab, and verifying the downloads page title loads correctly.

Starting URL: https://selenium.dev

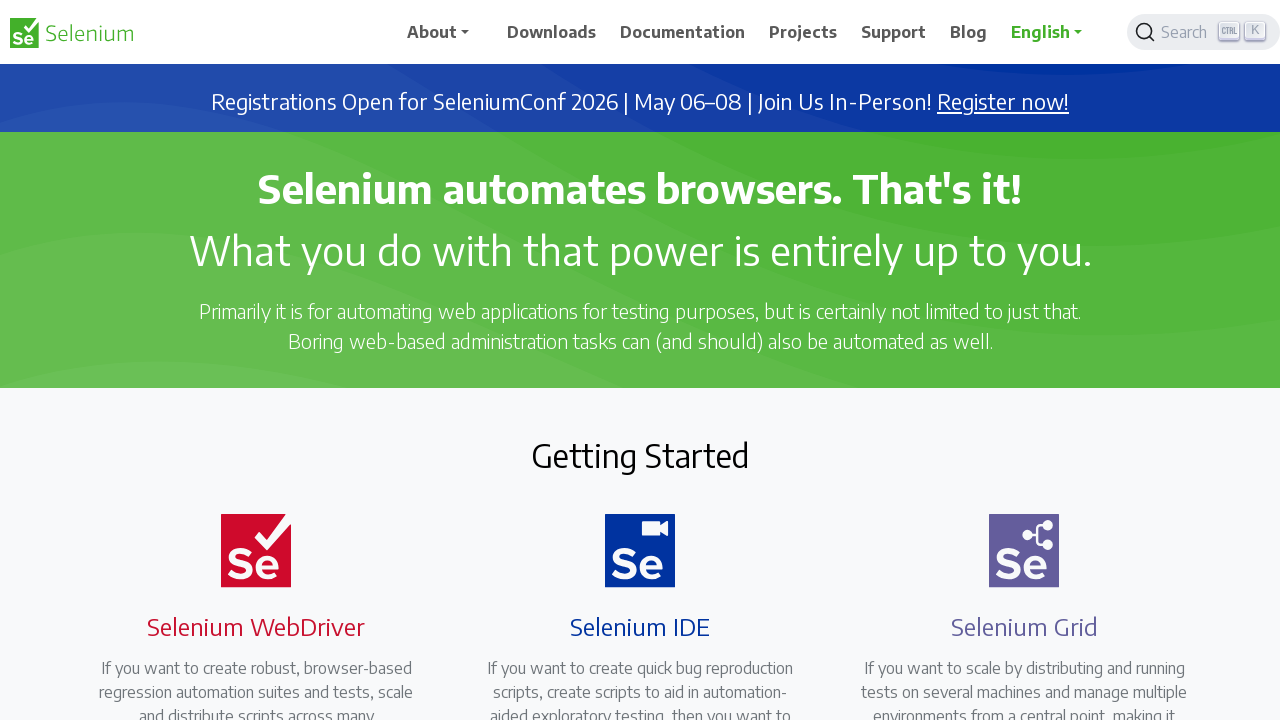

Navigated to Selenium homepage at https://selenium.dev
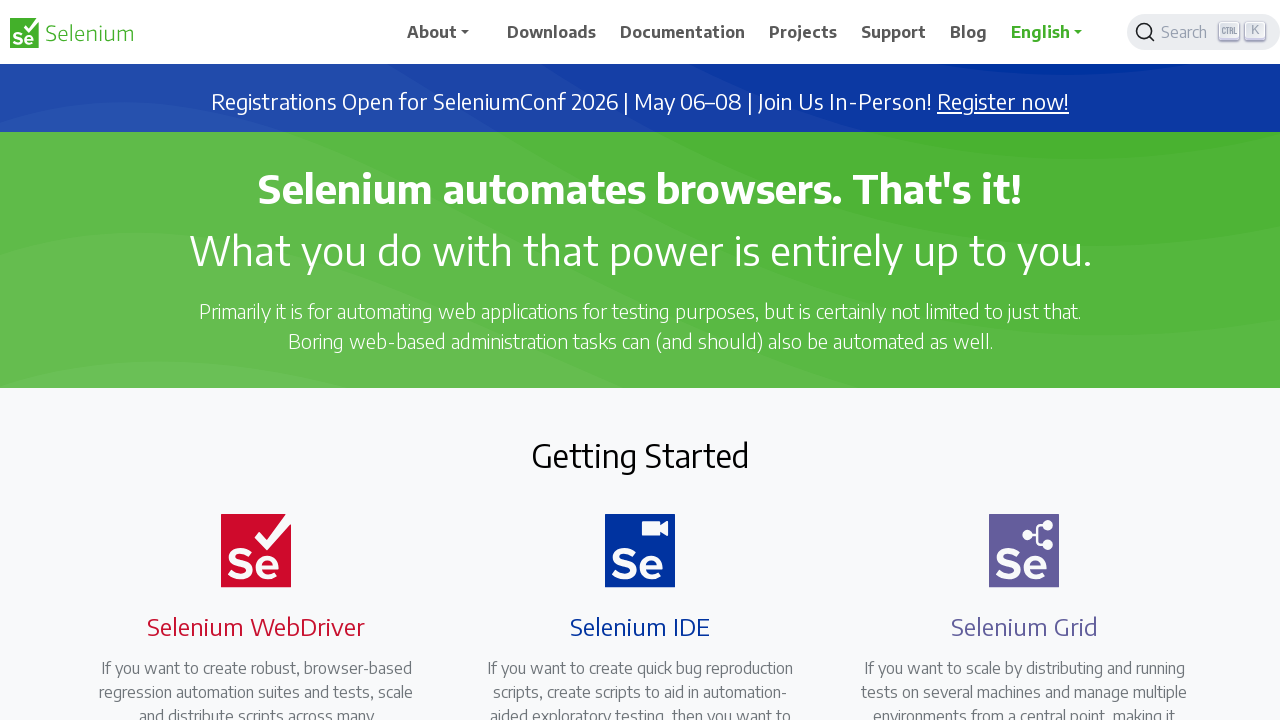

Verified homepage title is 'Selenium'
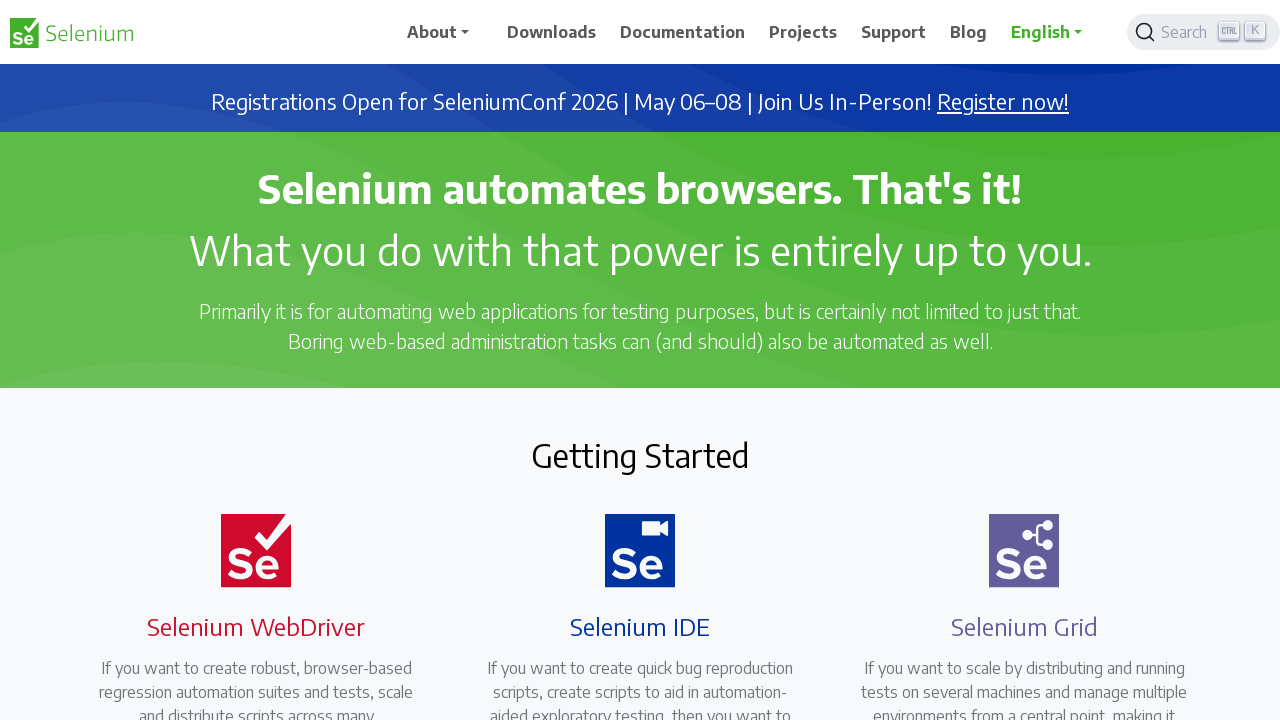

Clicked on Downloads tab at (552, 32) on xpath=//span[contains(.,'Downloads')]
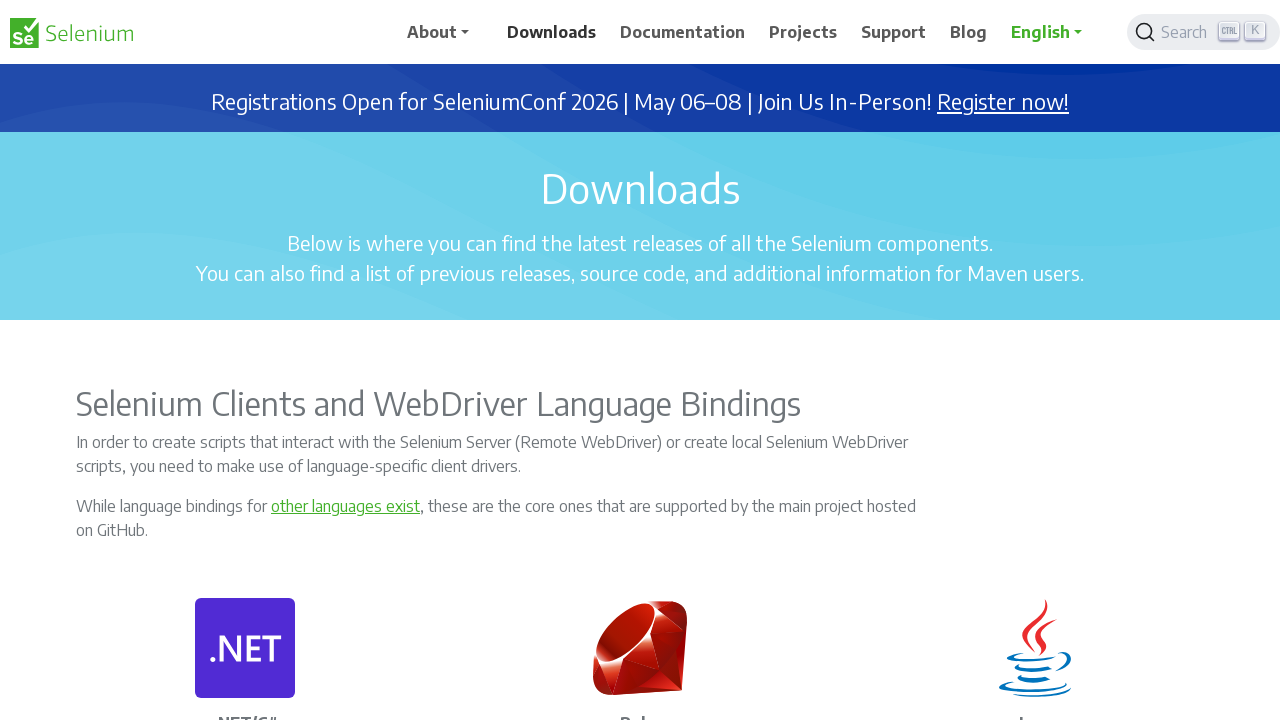

Verified downloads page title contains 'Downloads'
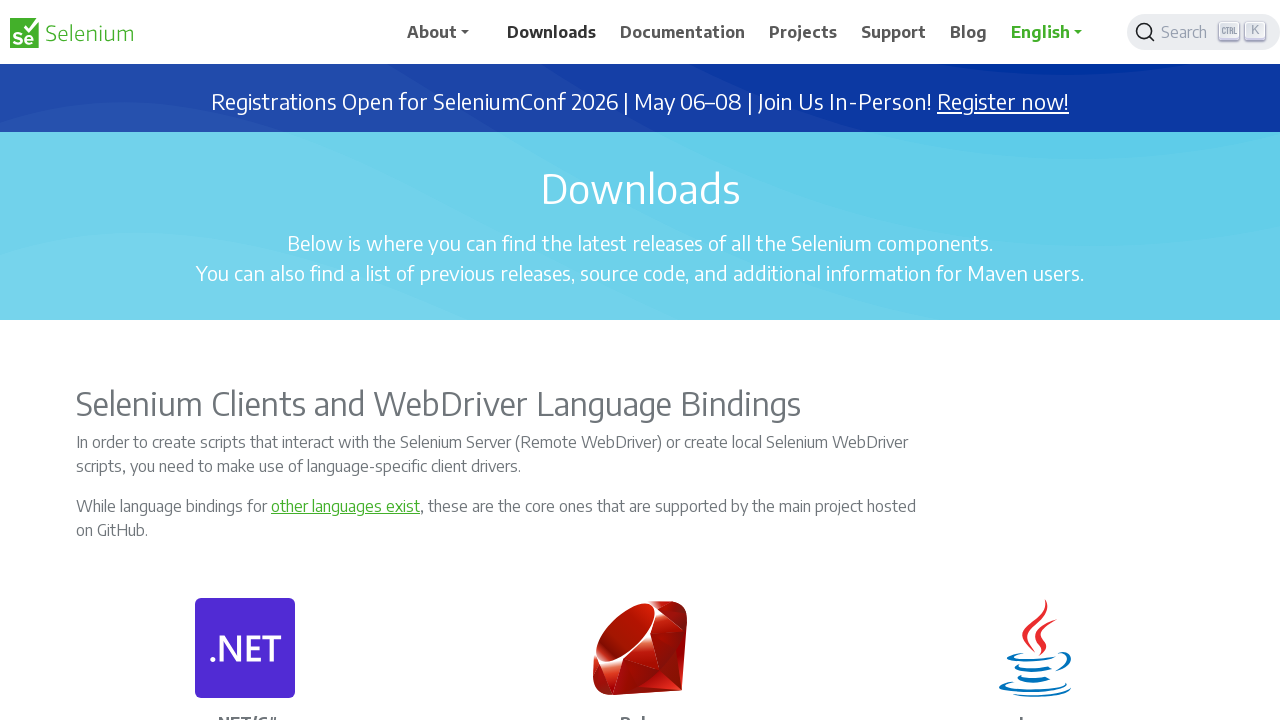

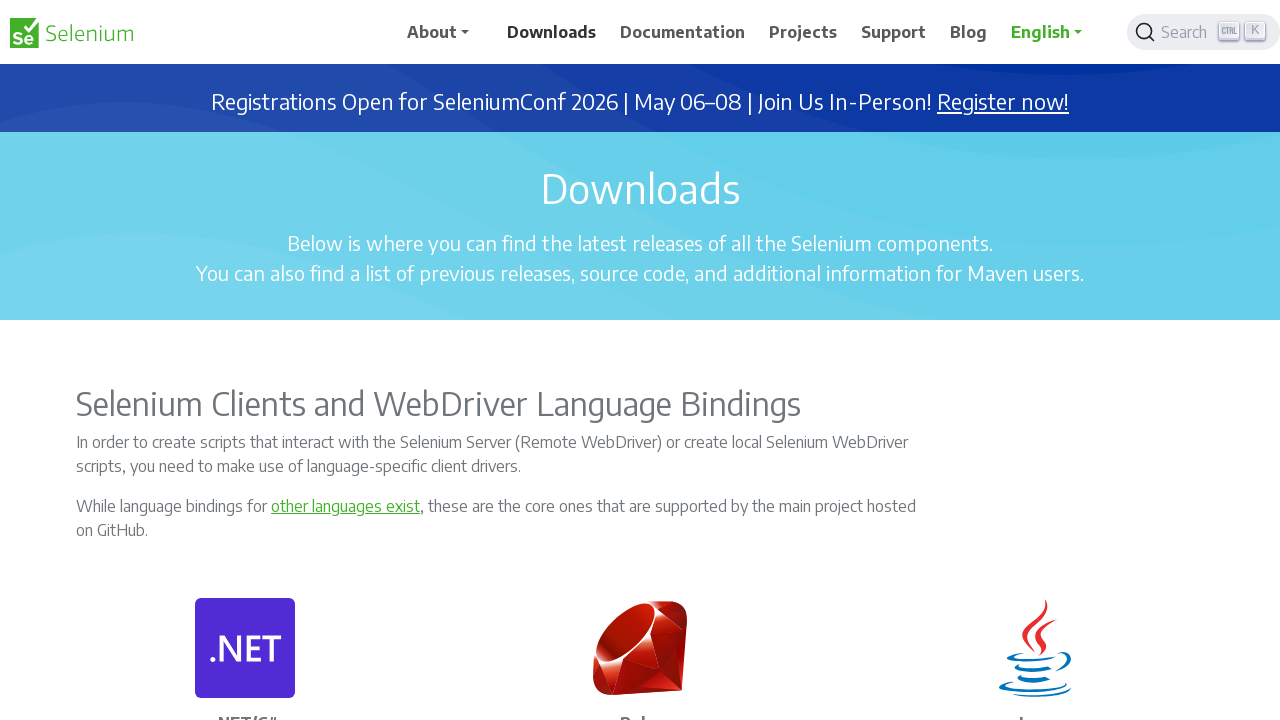